Verifies the page title is "OrangeHRM" after loading the login page

Starting URL: https://opensource-demo.orangehrmlive.com/web/index.php/auth/login

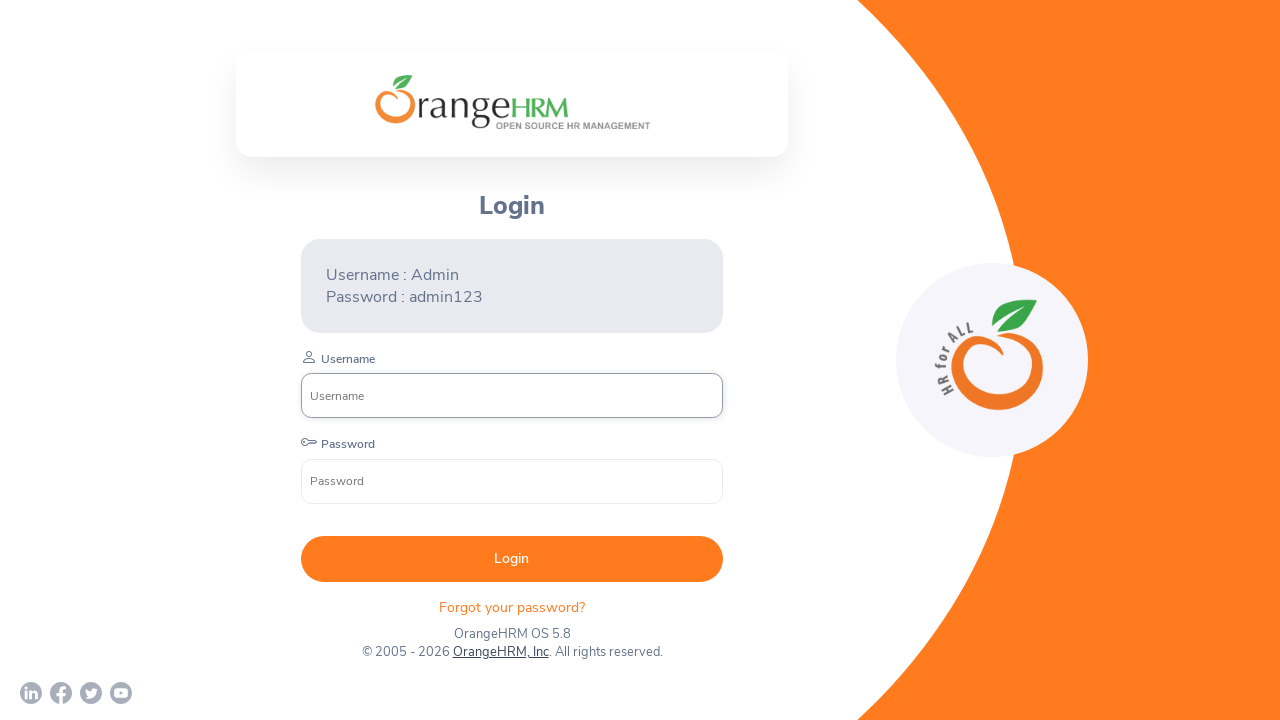

Waited for page to load (domcontentloaded state)
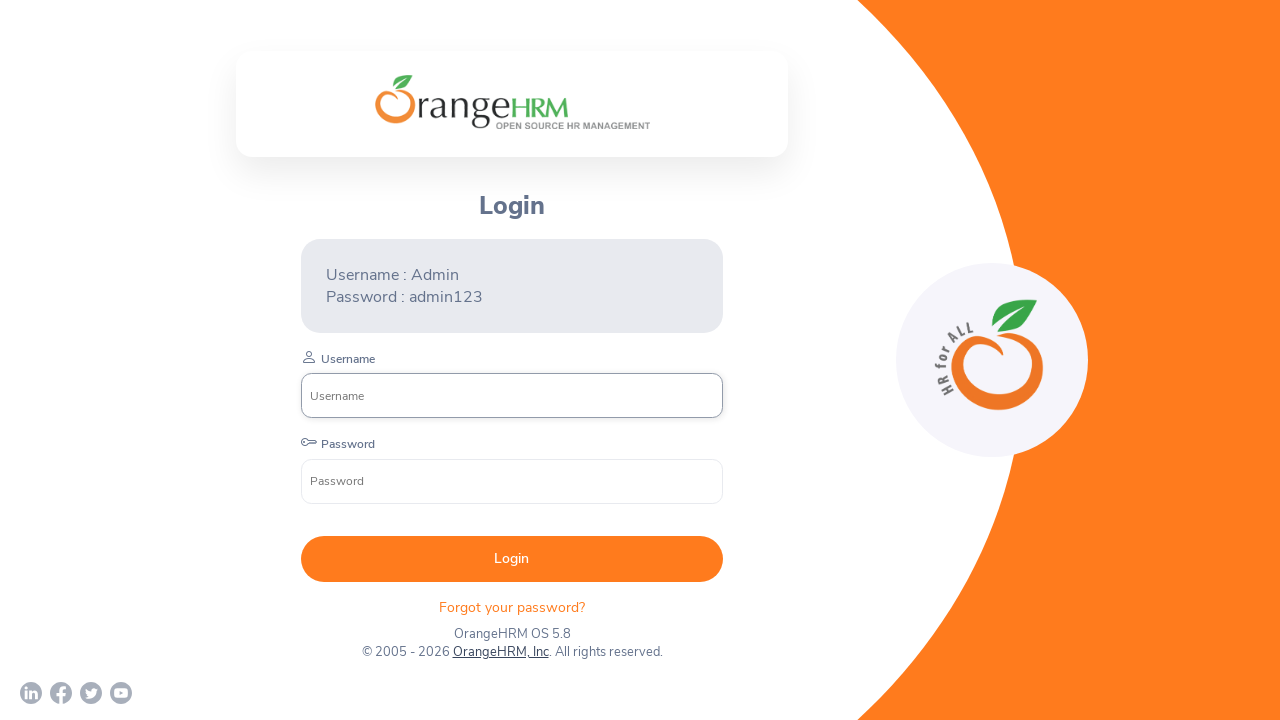

Verified page title is 'OrangeHRM'
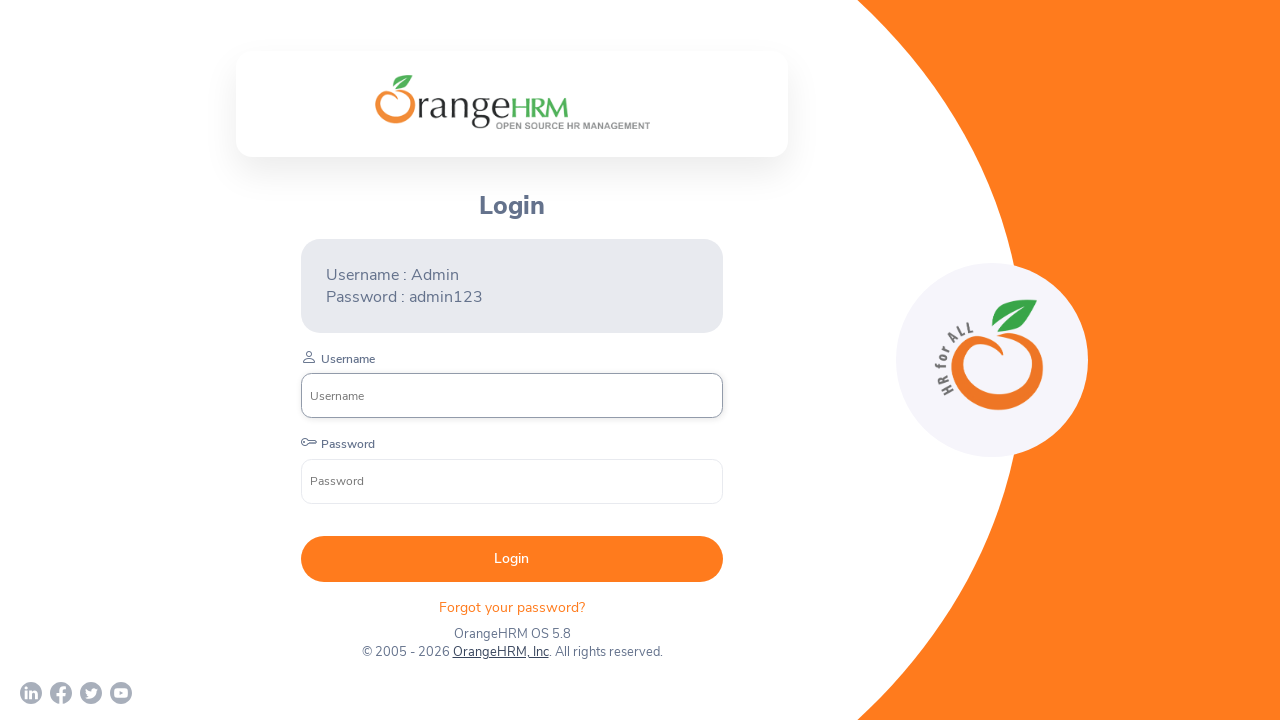

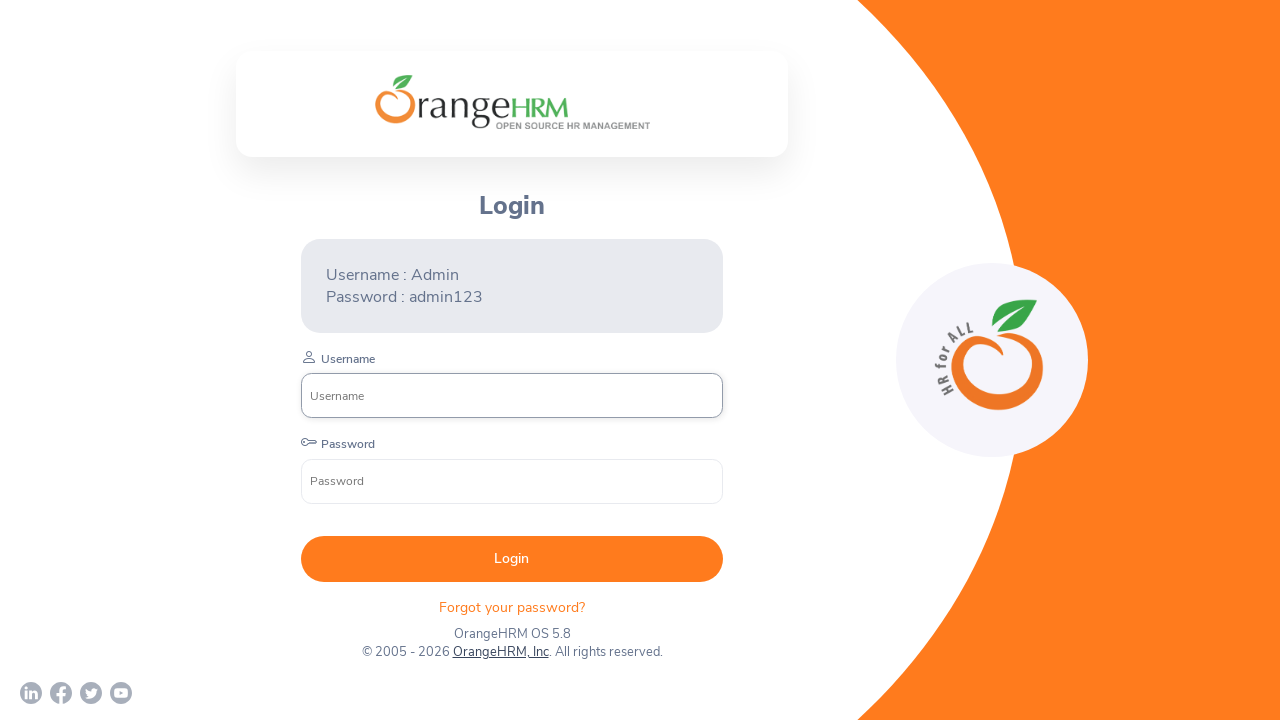